Navigates to a Stepik lesson page, fills in a code answer in a textarea field, and clicks the submit button to submit the solution.

Starting URL: https://stepik.org/lesson/25969/step/12

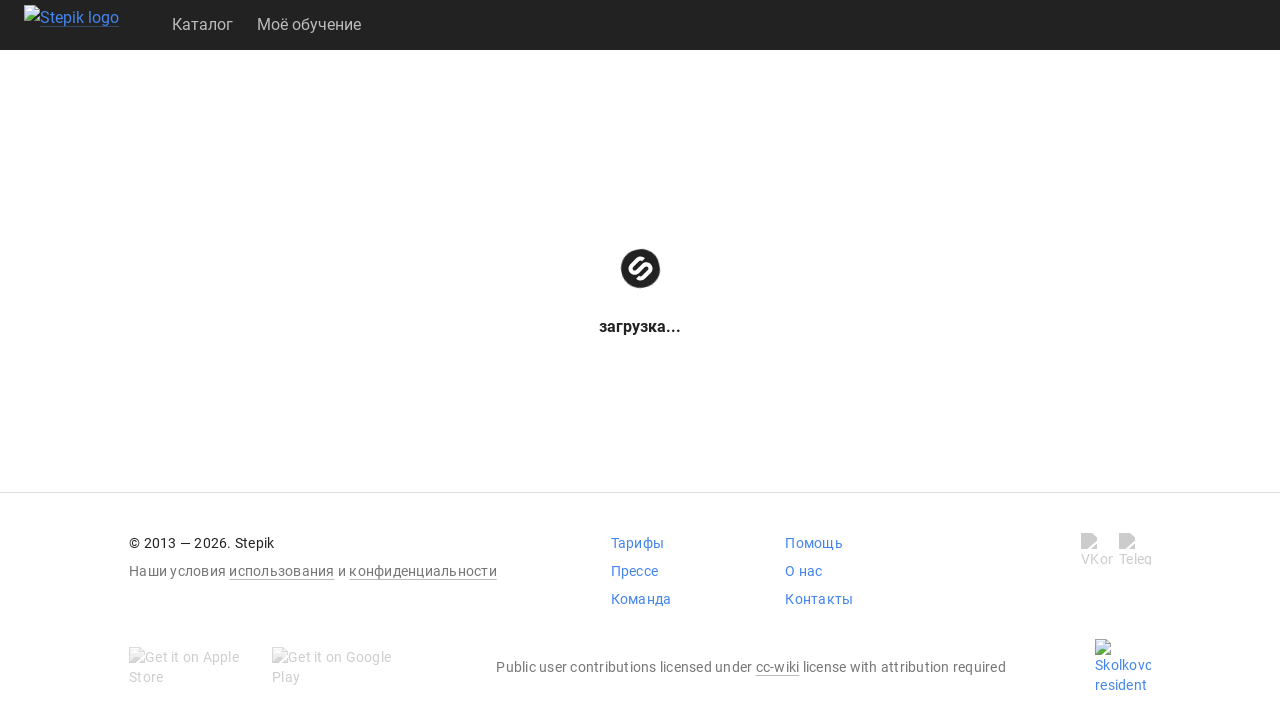

Waited for textarea field to be available
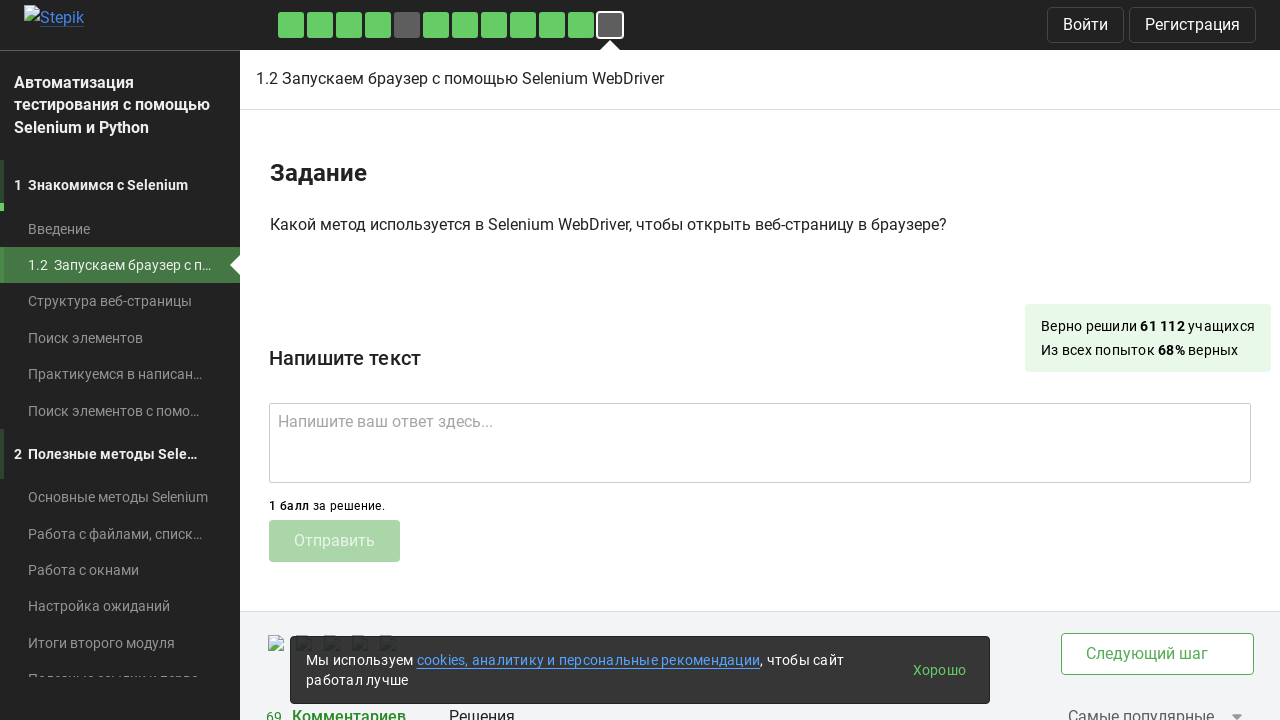

Filled textarea with code answer 'get()' on .textarea
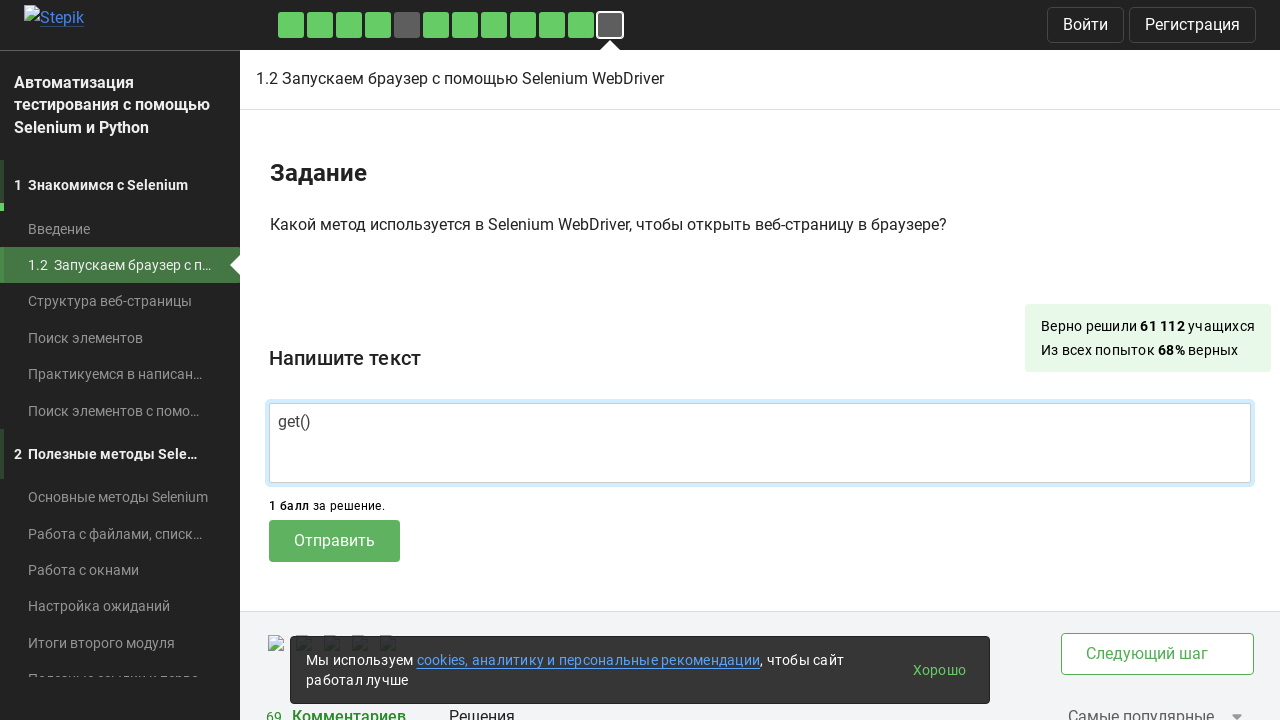

Clicked submit button to submit the solution at (334, 541) on .submit-submission
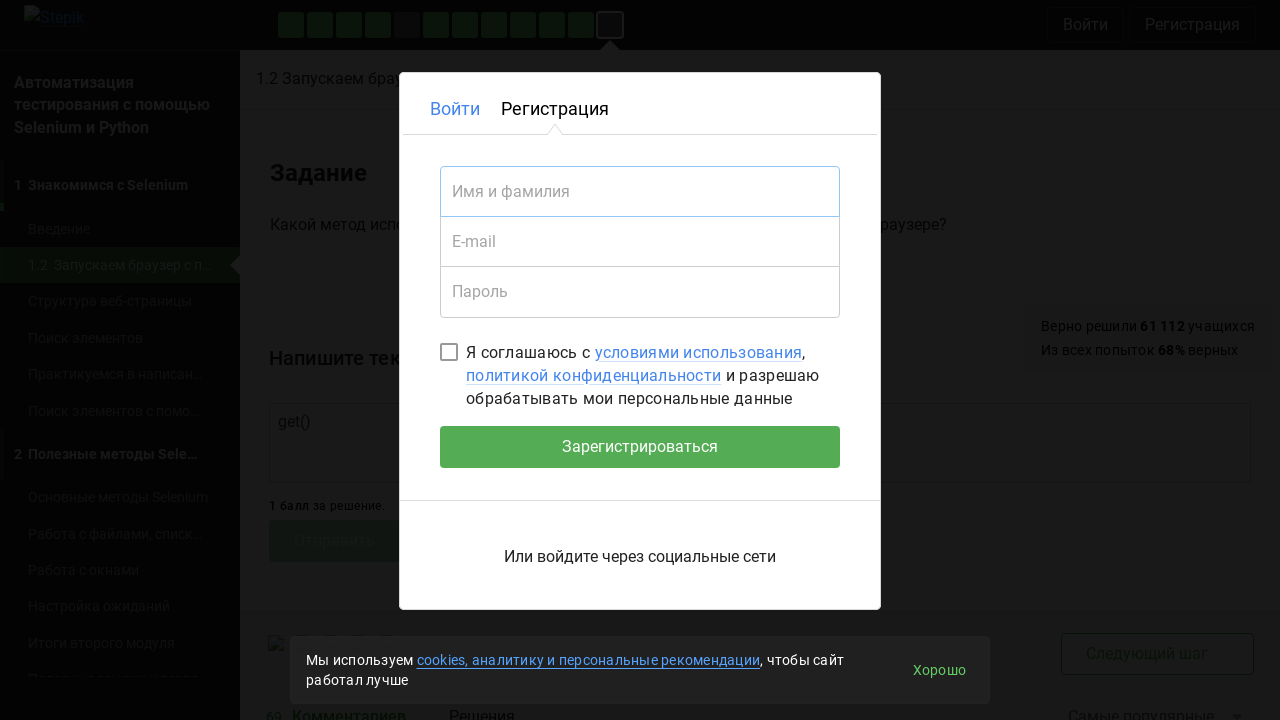

Waited for submission to process
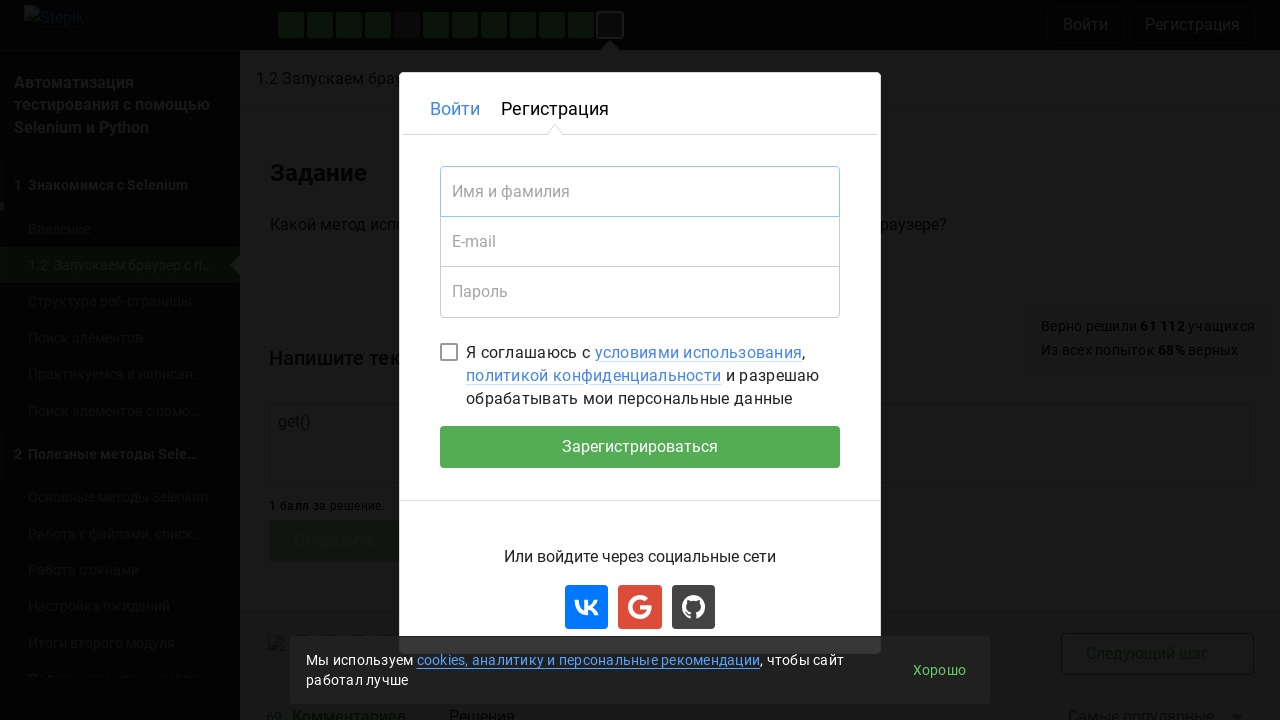

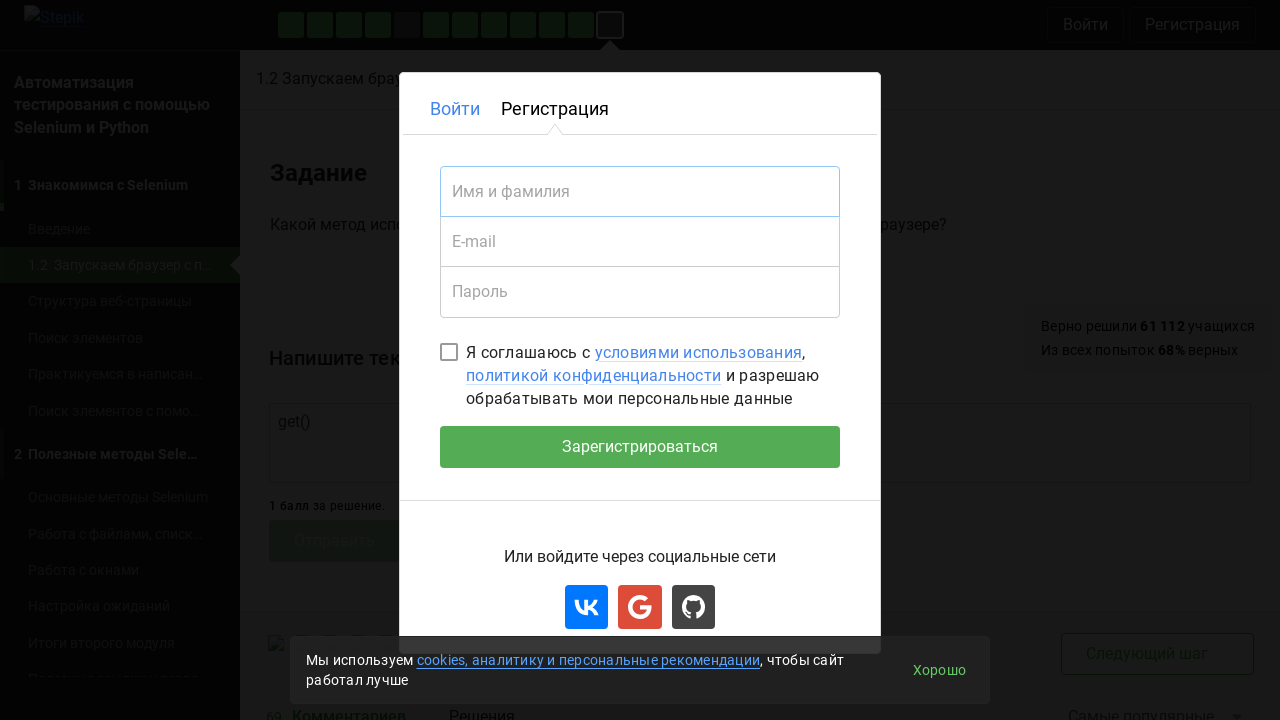